Tests checkbox functionality by navigating to the checkboxes page, checking the selection state of checkboxes, and toggling them on/off.

Starting URL: http://the-internet.herokuapp.com

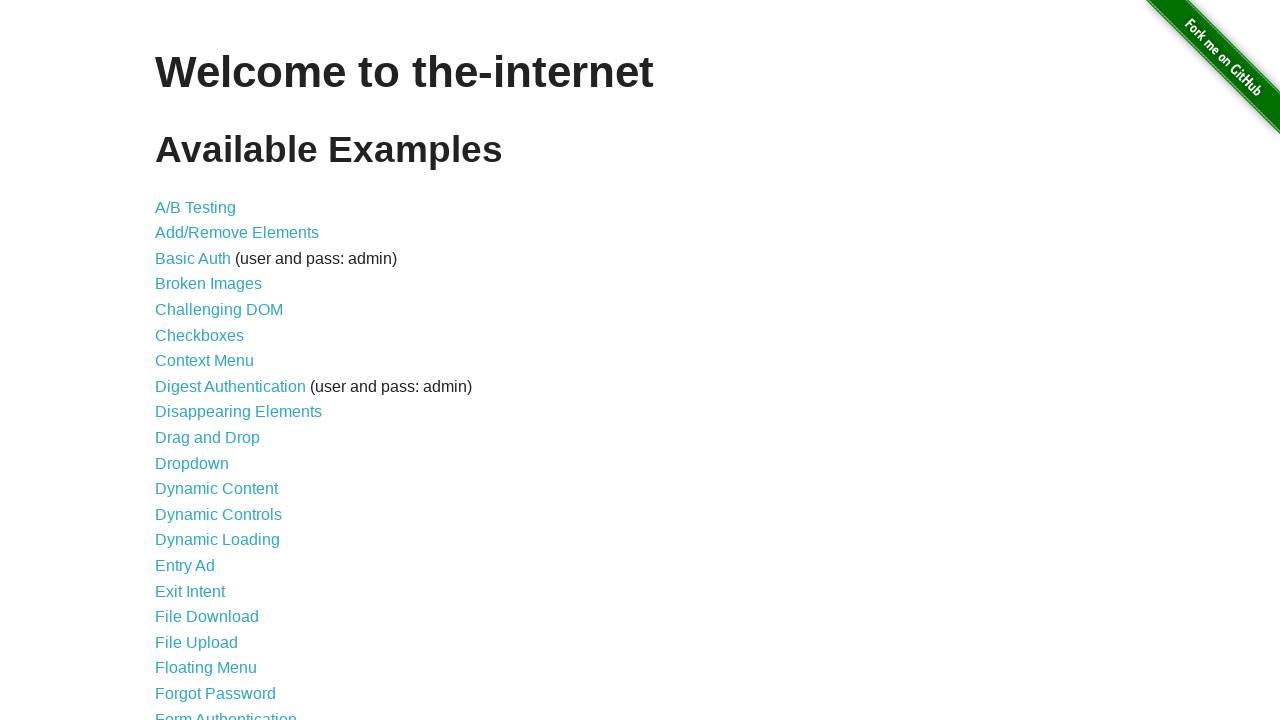

Clicked on Checkboxes link to navigate to checkboxes page at (200, 335) on text=Checkboxes
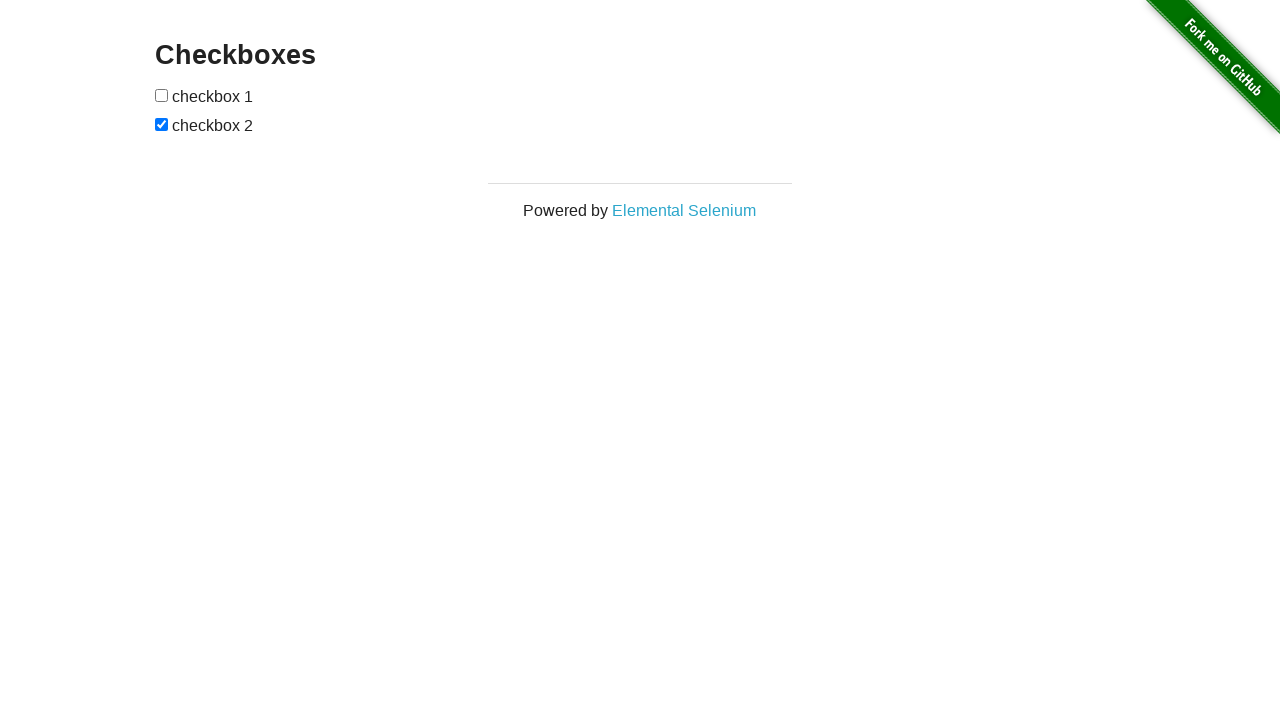

Checkboxes page loaded and checkbox elements are visible
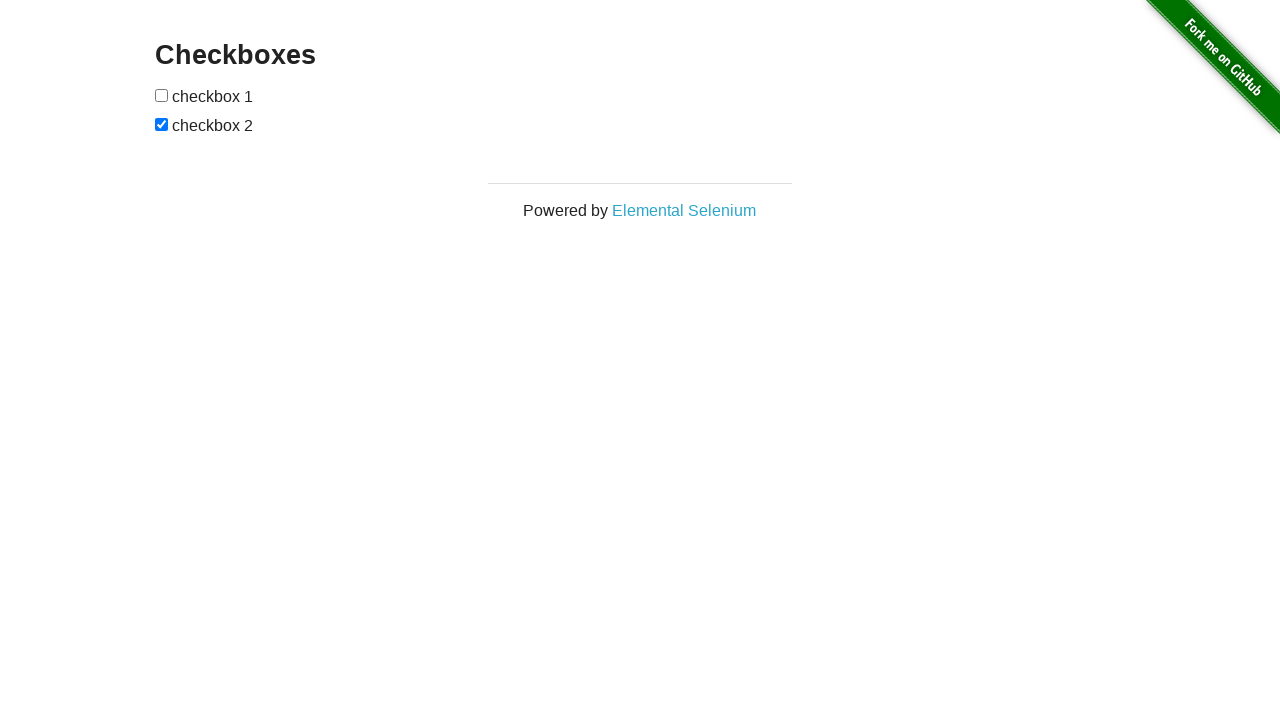

Clicked the first checkbox to toggle its state at (162, 95) on xpath=//div[@class='example']/form/input[1]
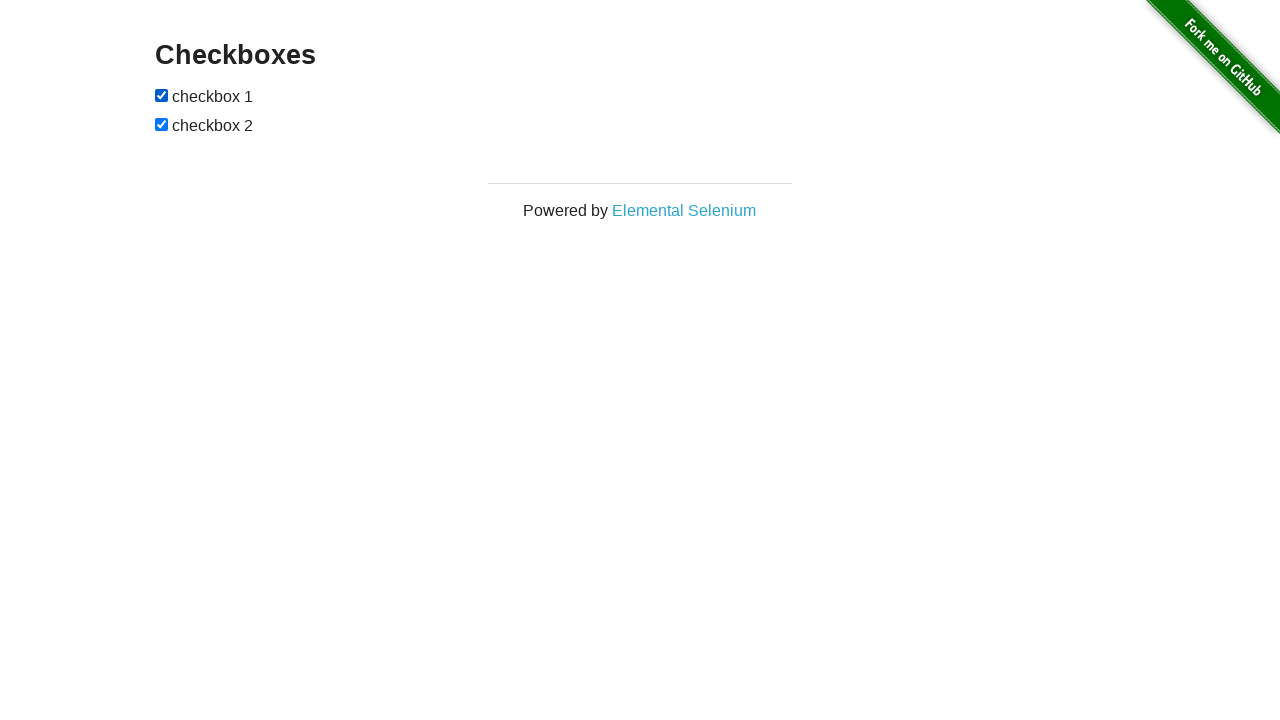

Waited for visual confirmation after toggling first checkbox
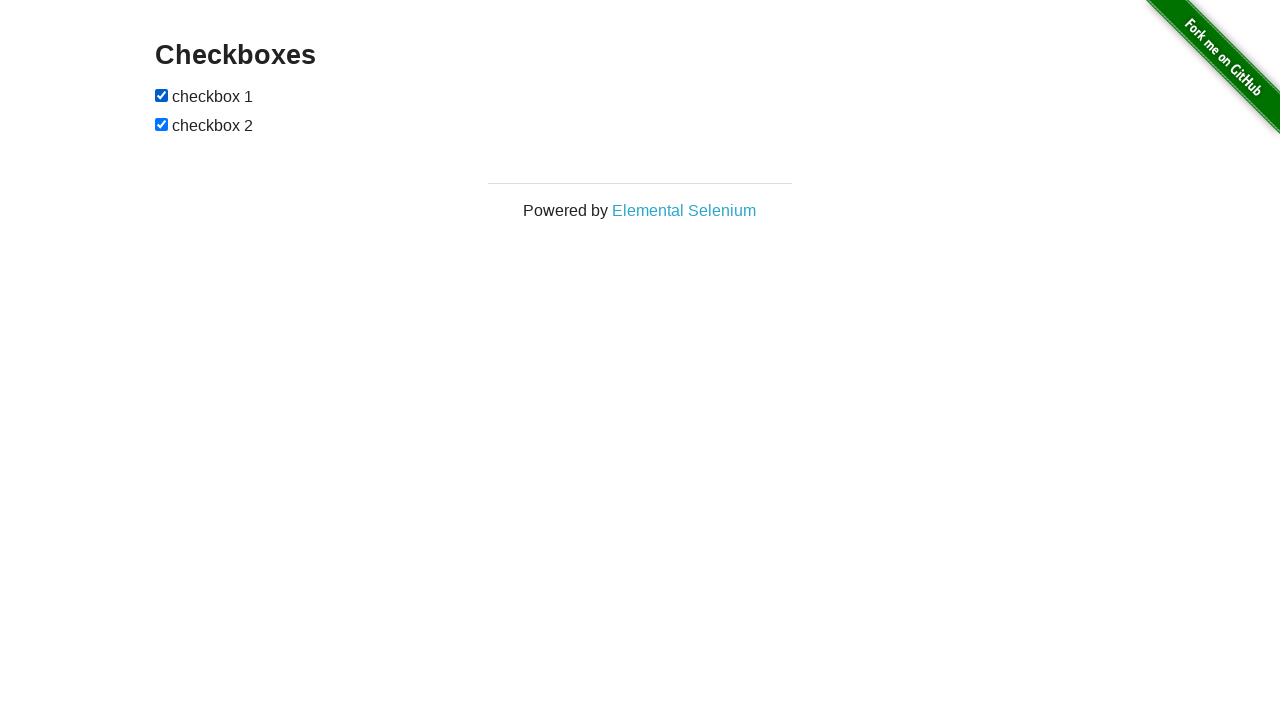

Clicked the second checkbox to toggle its state at (162, 124) on xpath=//div[@class='example']/form/input[2]
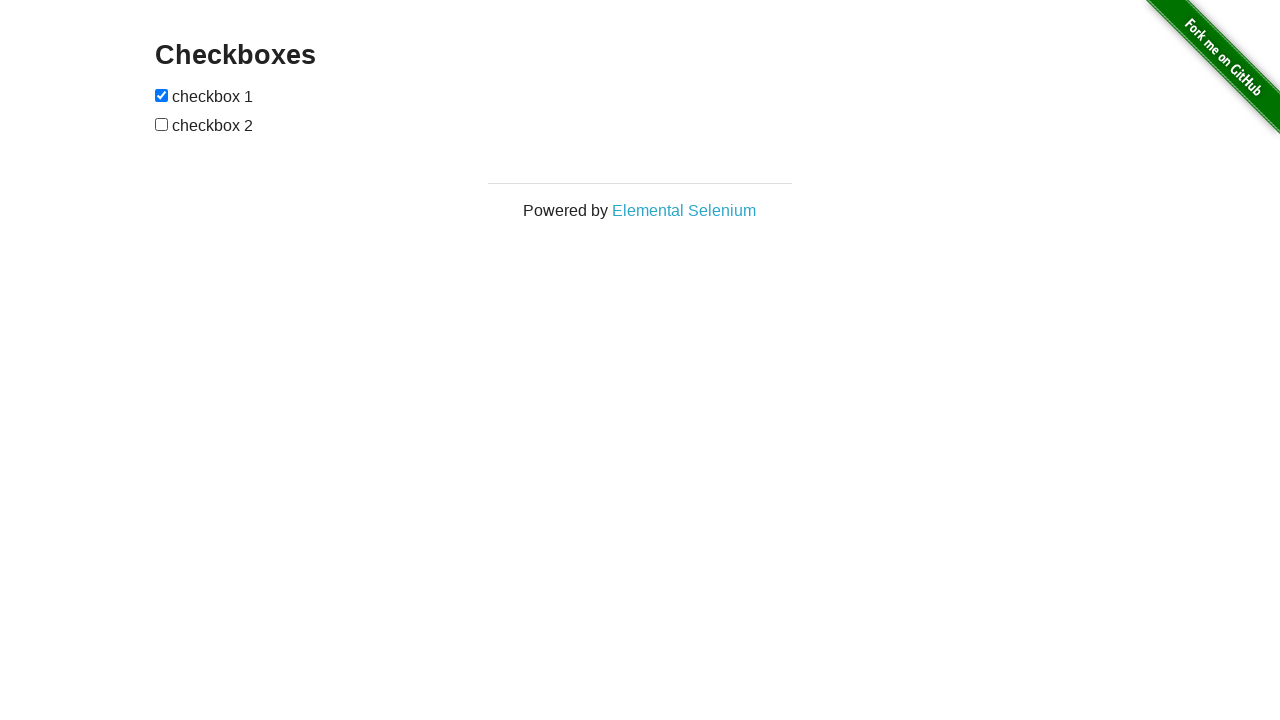

Waited for visual confirmation after toggling second checkbox
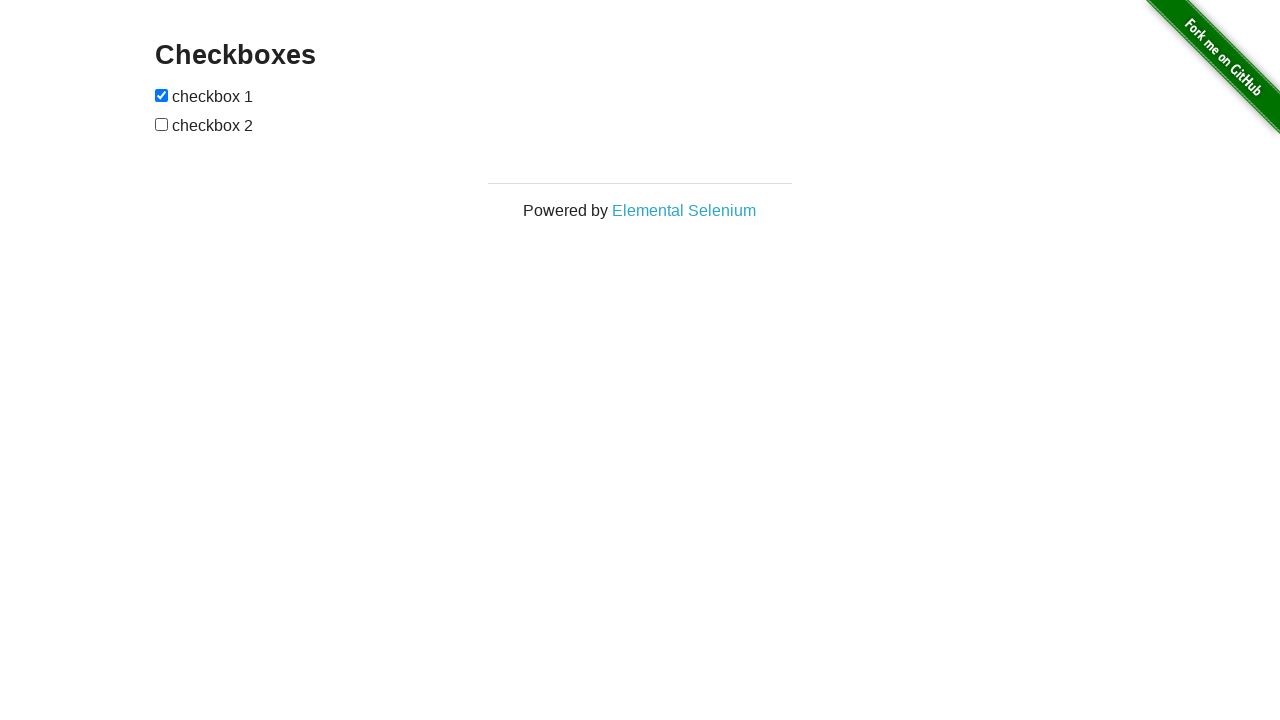

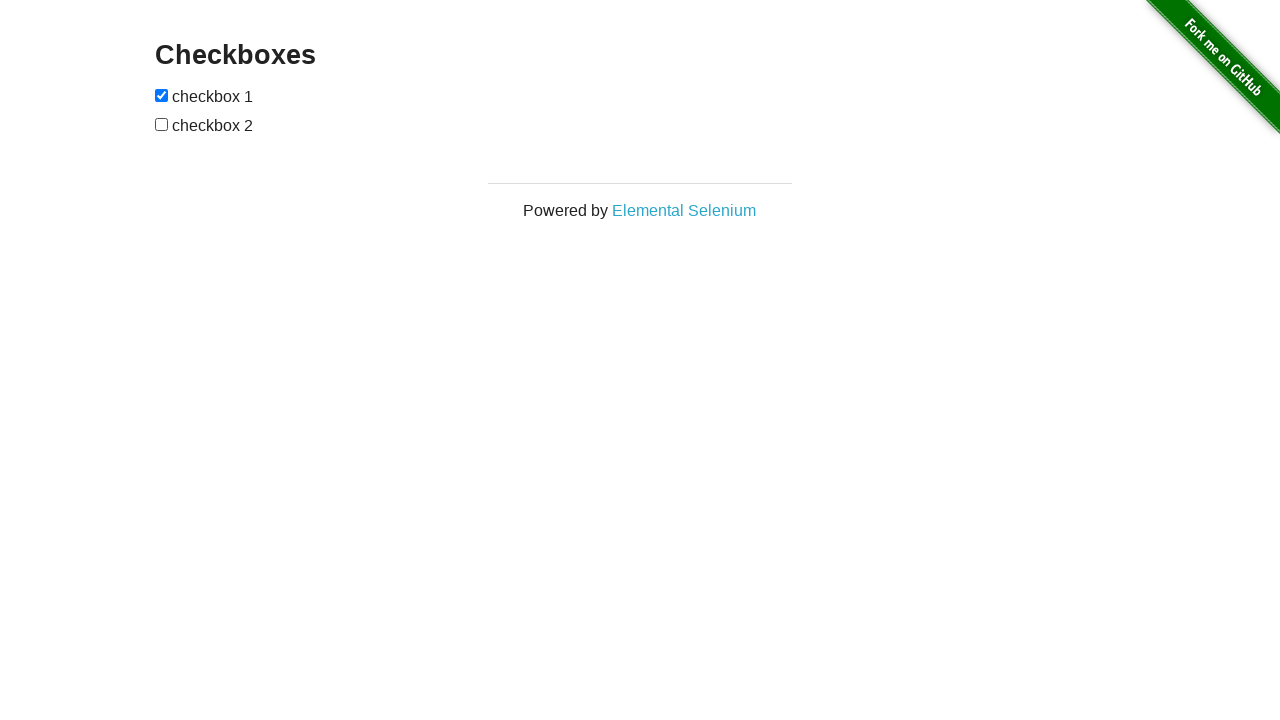